Tests form submission on UltimateQA by filling out name, message, and captcha fields

Starting URL: https://ultimateqa.com/filling-out-forms/

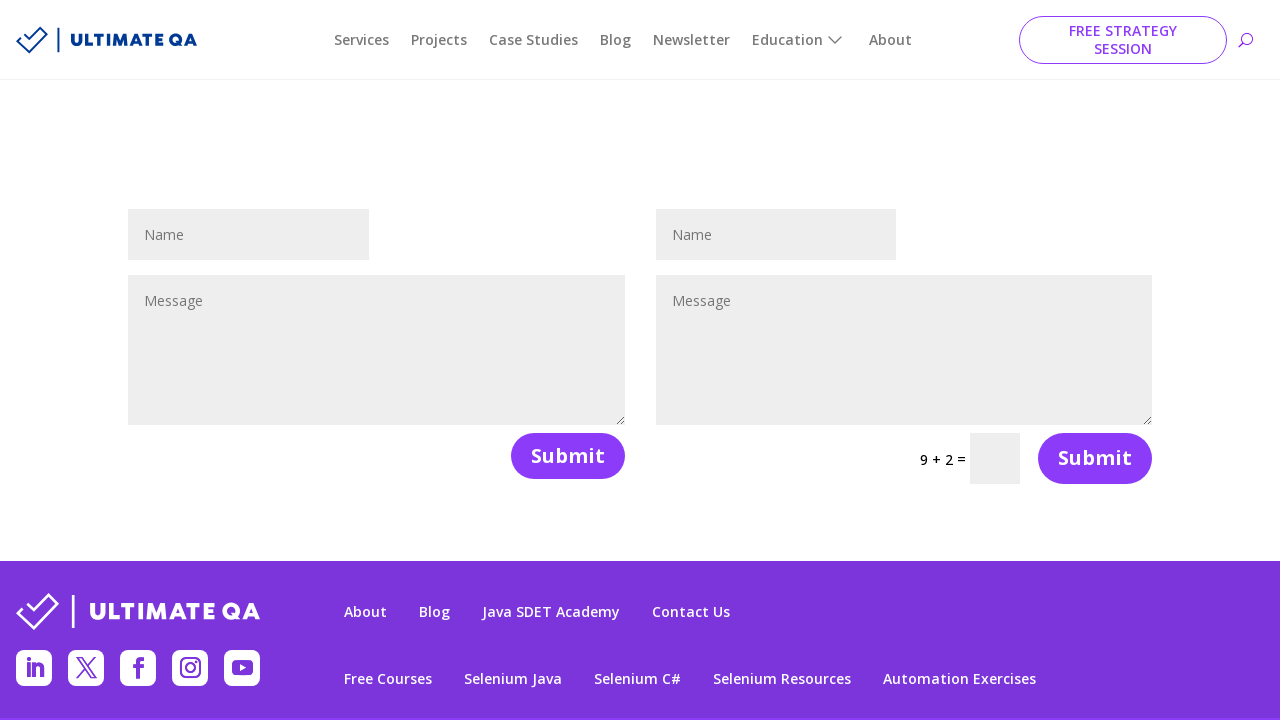

Filled name field with 'John Smith' on #et_pb_contact_name_1
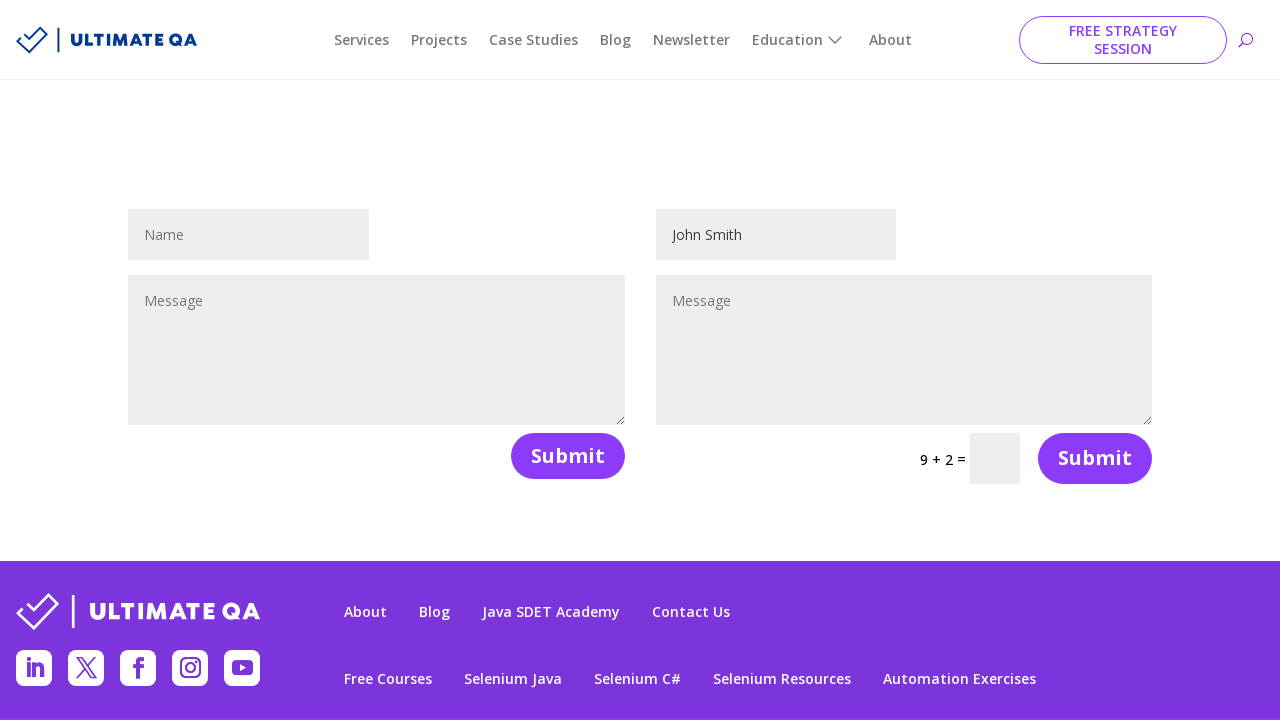

Filled message field with 'Hello, I'm John Smith!' on #et_pb_contact_message_1
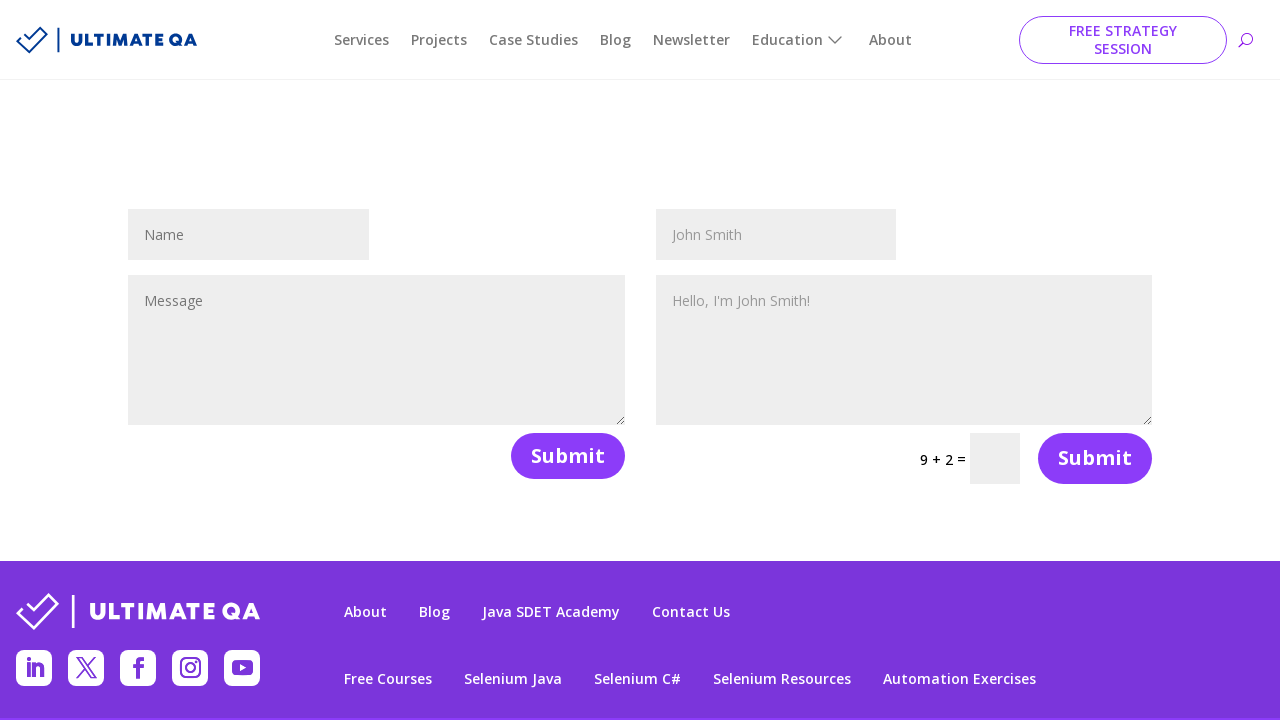

Captcha element loaded
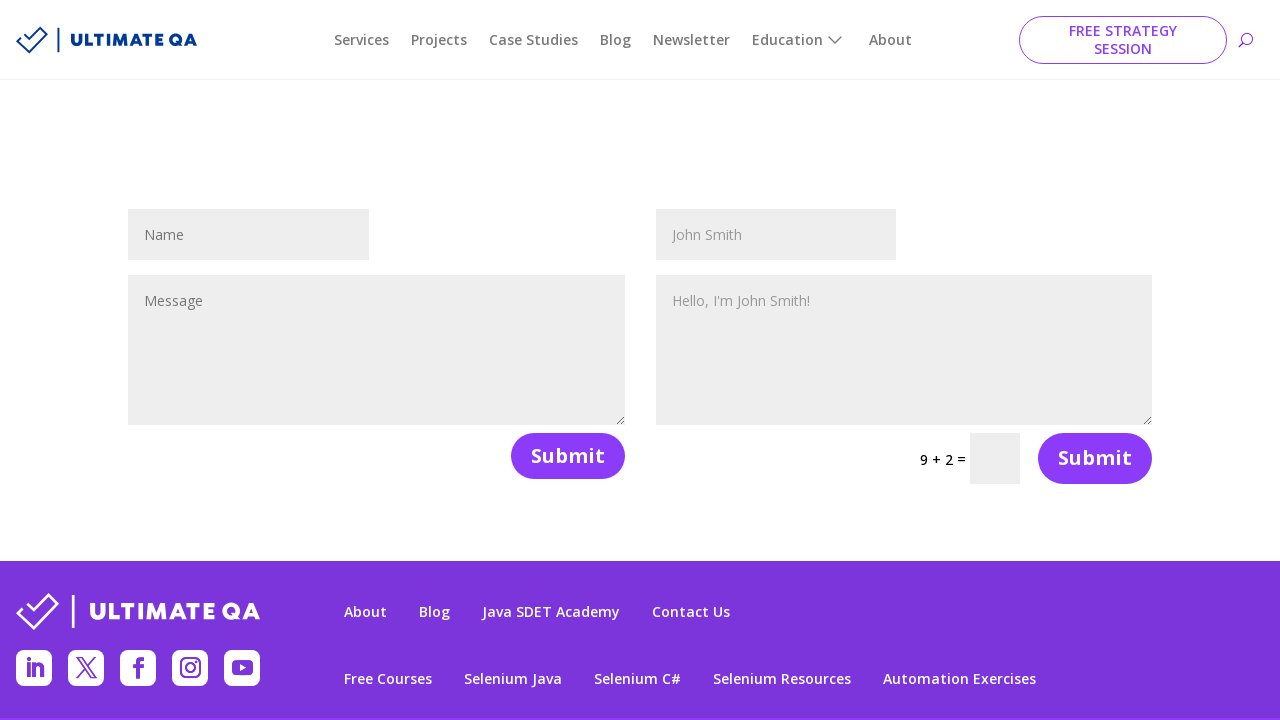

Extracted captcha values: 9 + 2 = 11
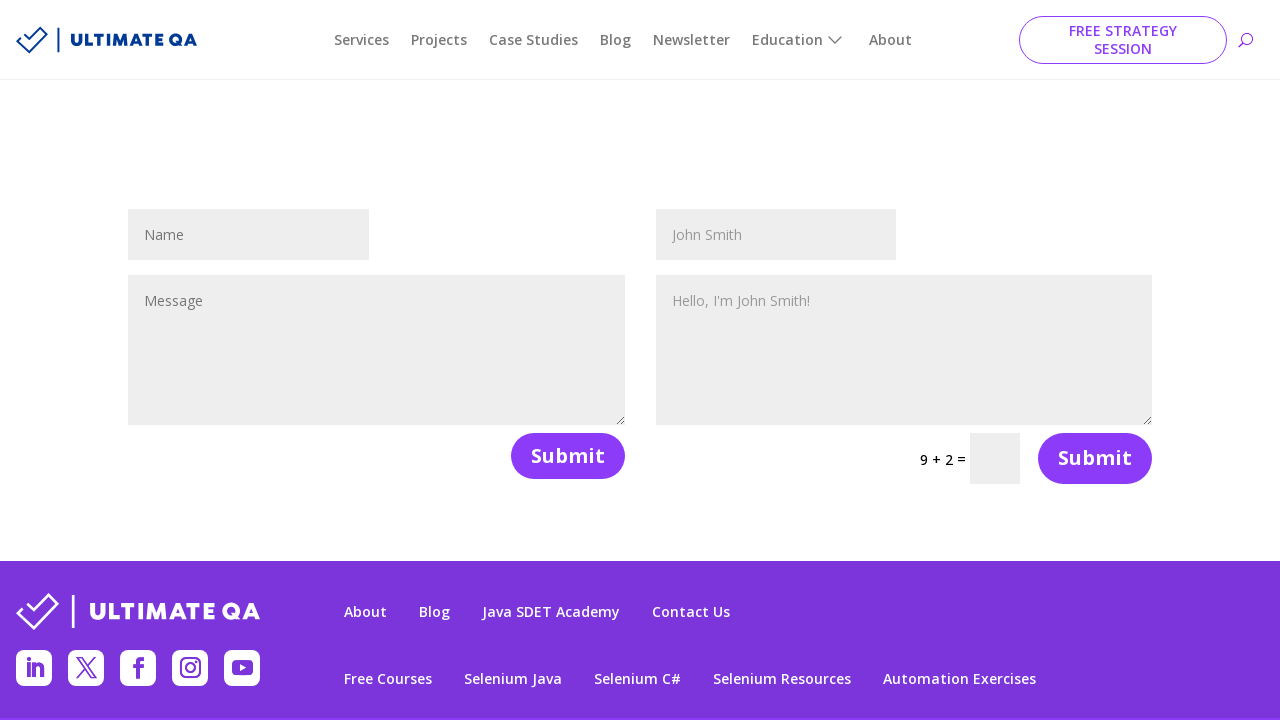

Filled captcha field with answer '11' on .et_pb_contact_captcha
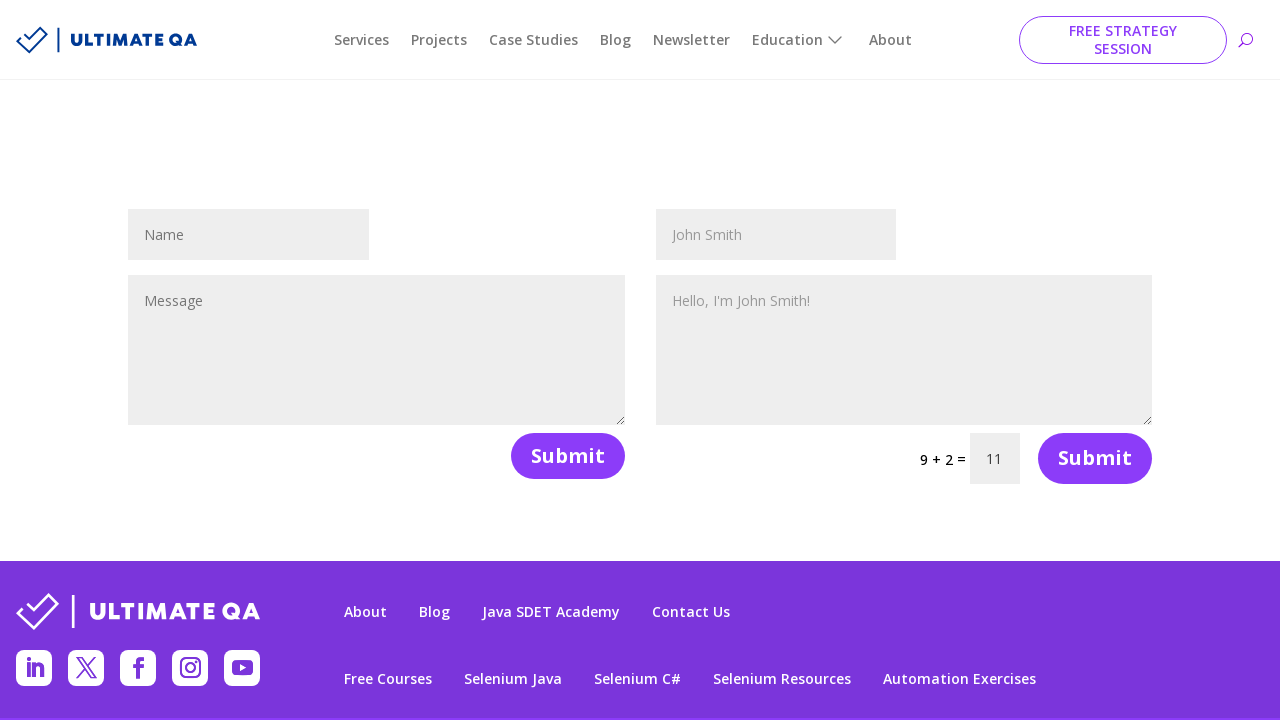

Clicked submit button at (1095, 458) on #et_pb_contact_form_1 .et_pb_button
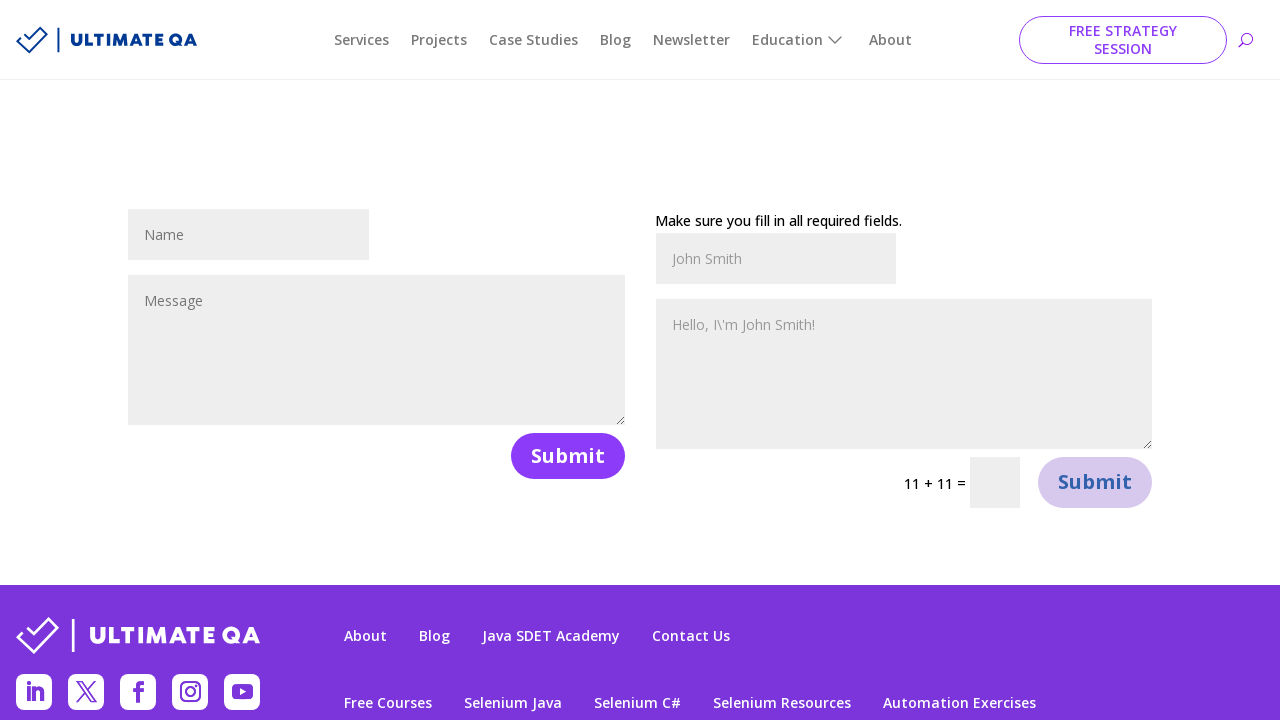

Captcha element reappeared (form requires re-solving)
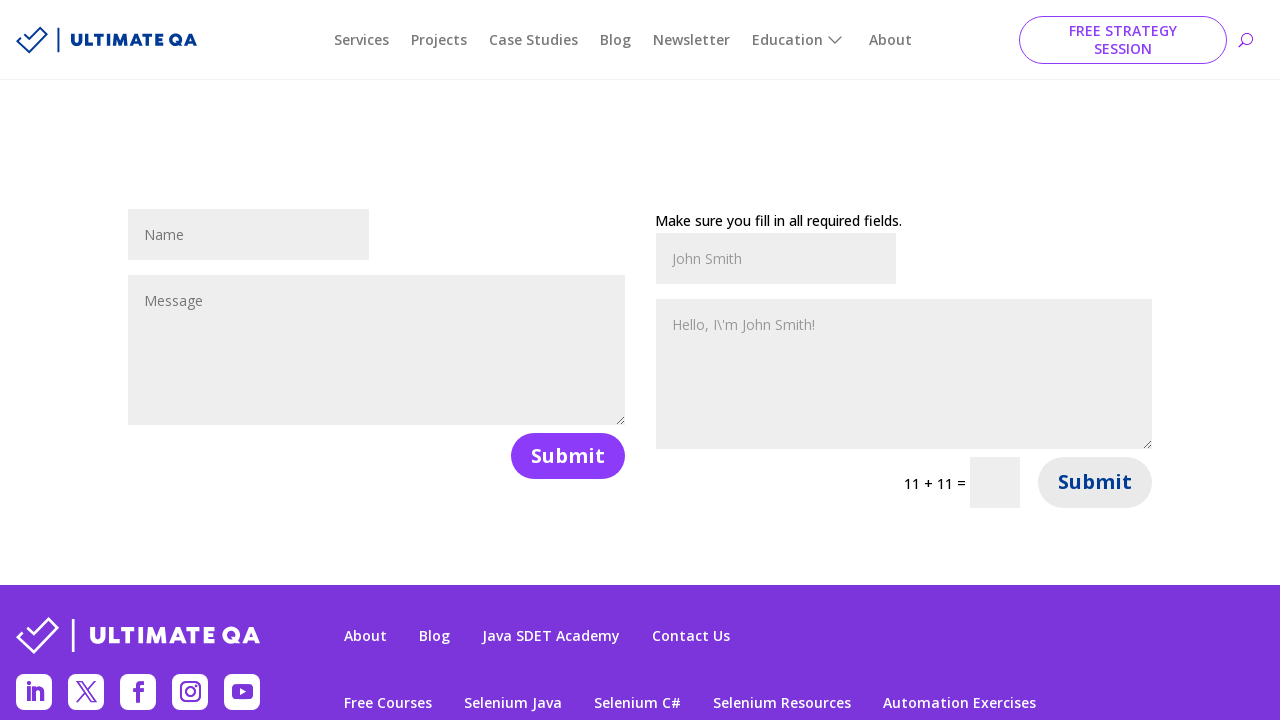

Extracted new captcha values: 11 + 11 = 22
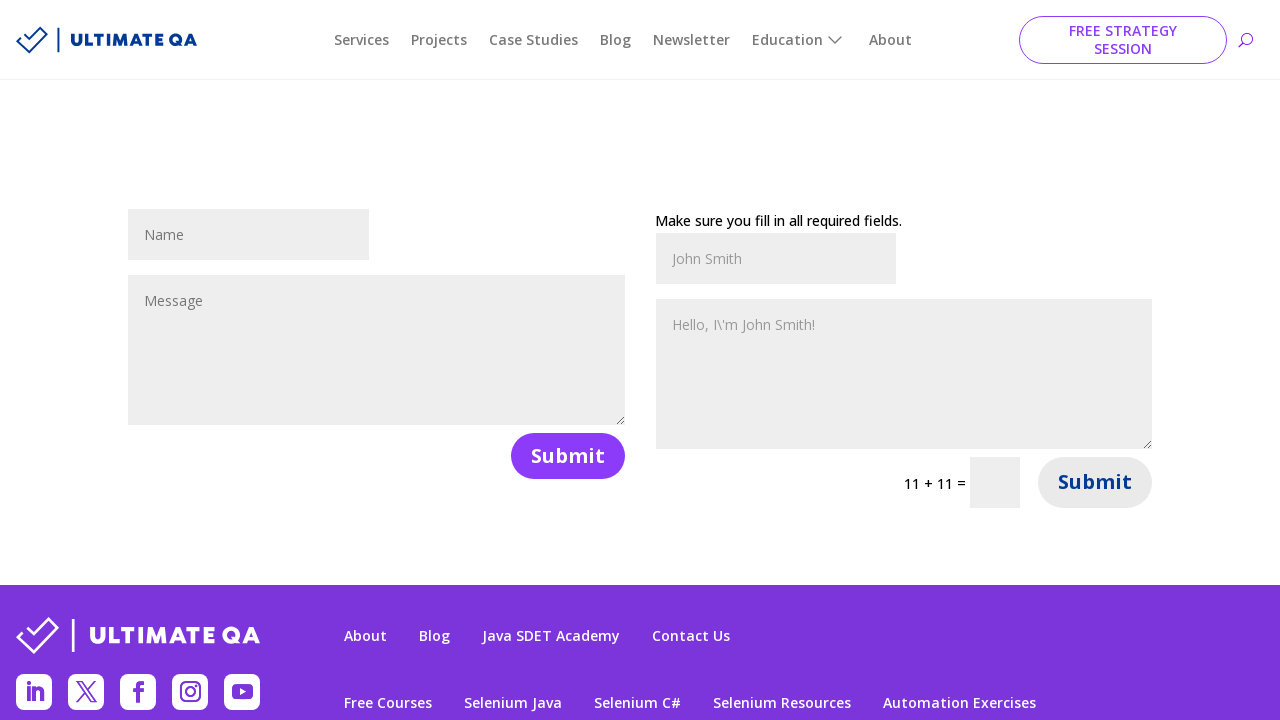

Filled captcha field with new answer '22' on .et_pb_contact_captcha
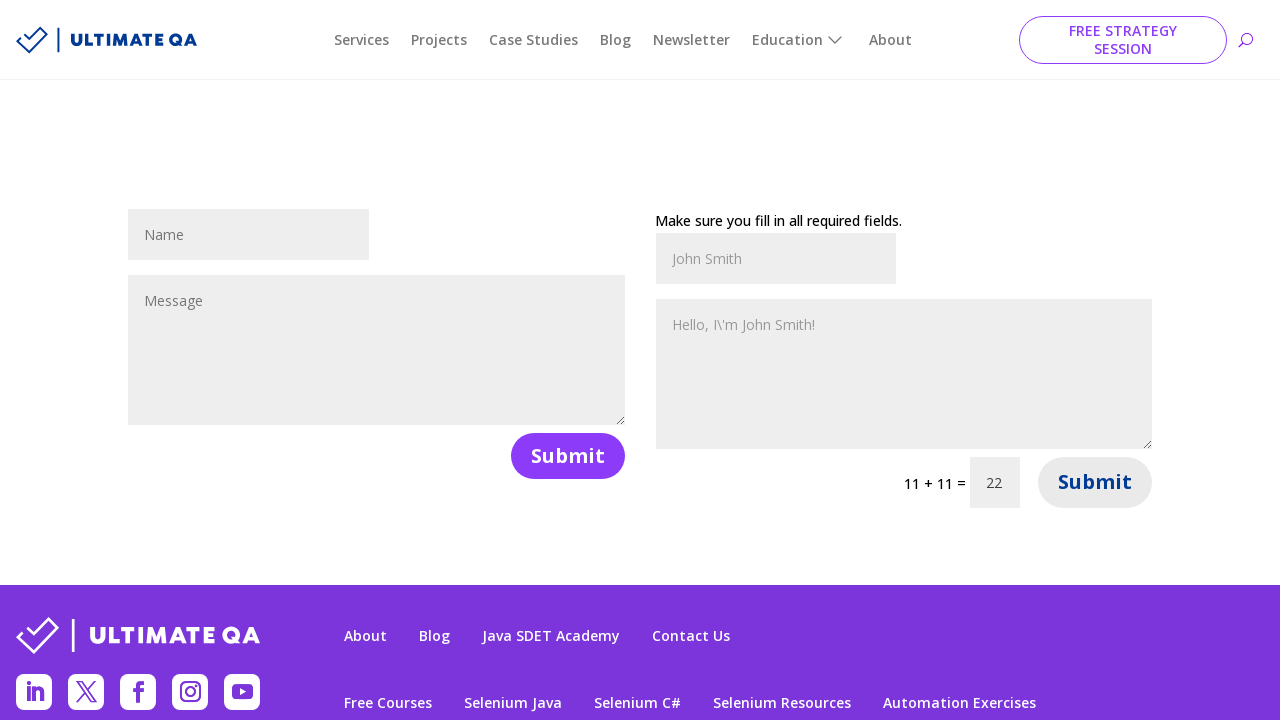

Clicked submit button again at (1095, 482) on #et_pb_contact_form_1 .et_pb_button
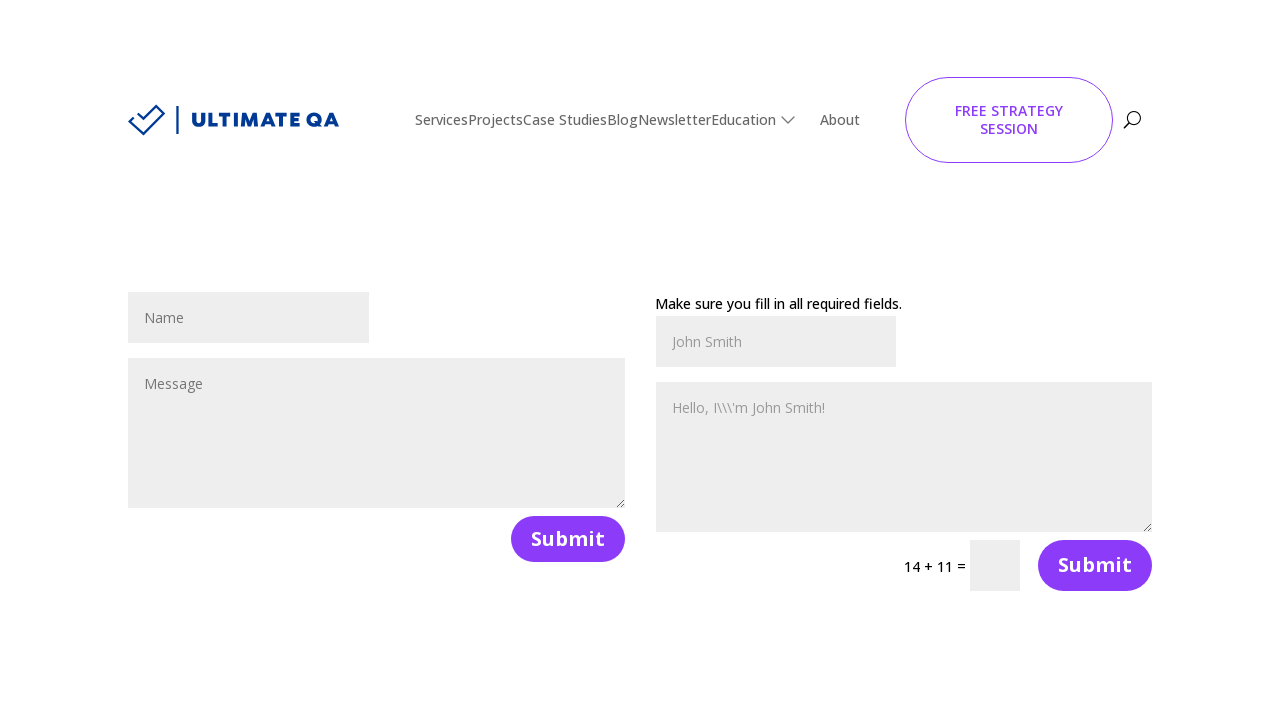

Form submission successful - success message appeared
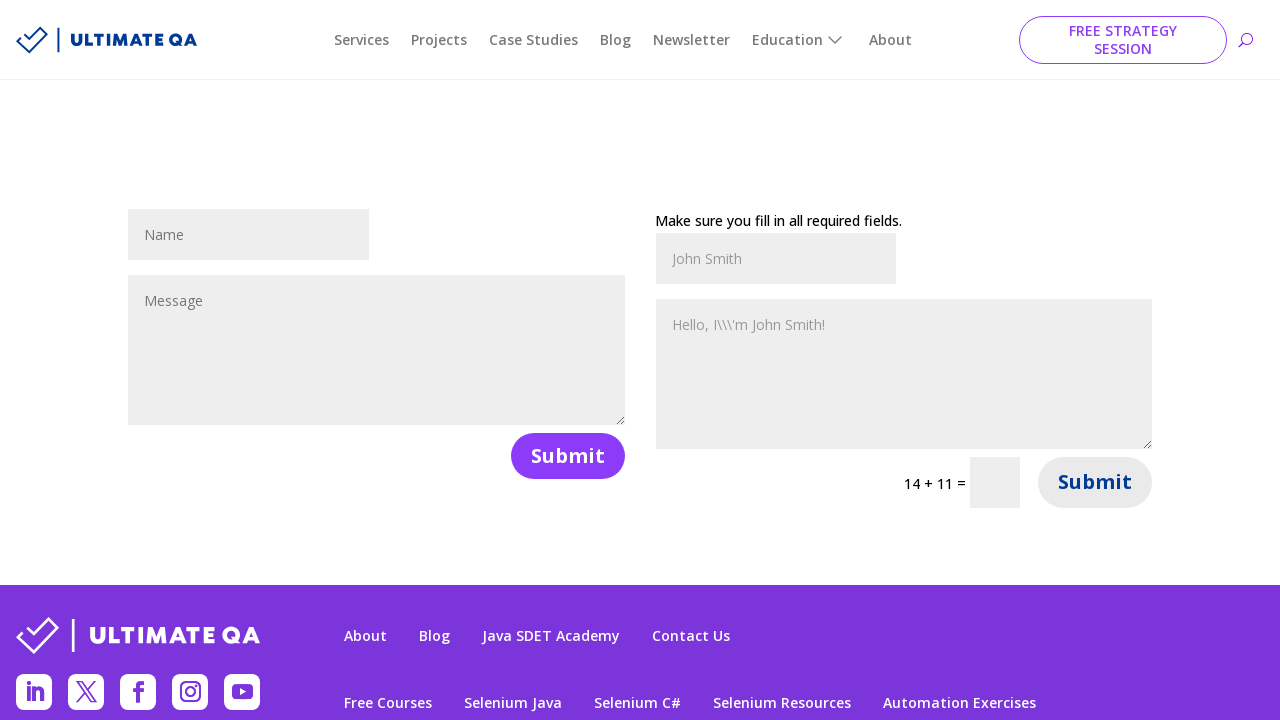

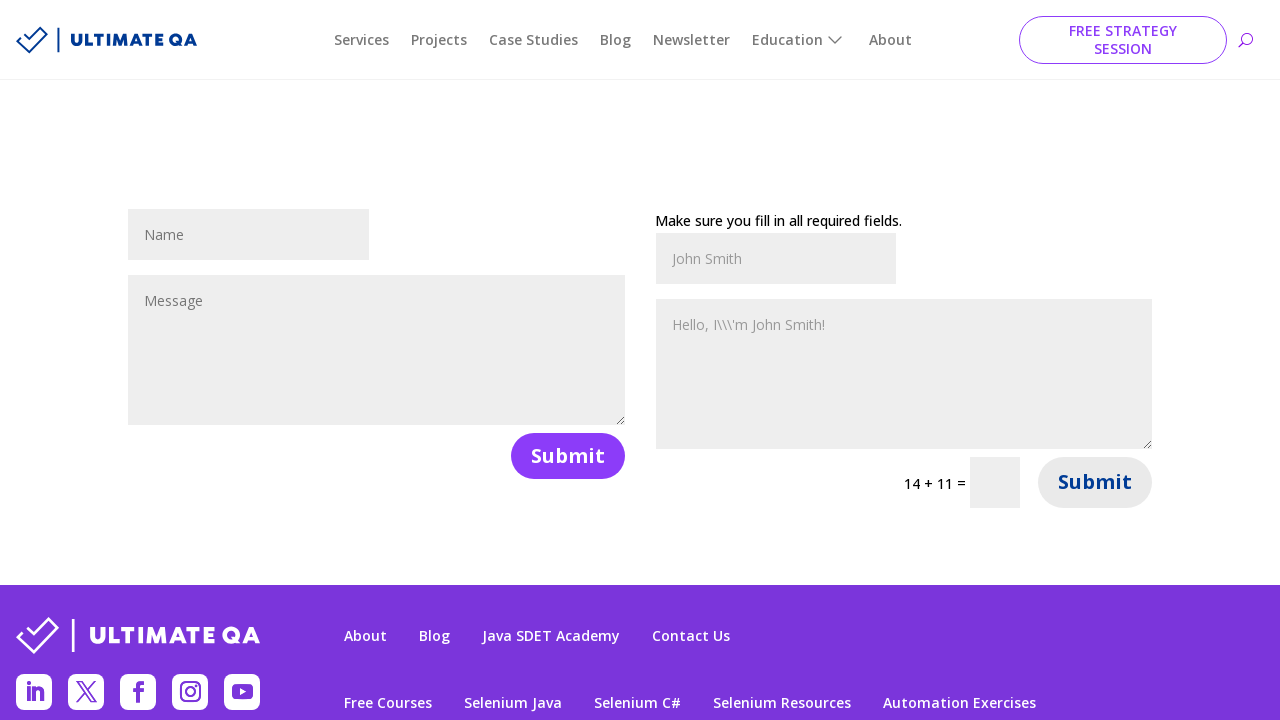